Tests registration form validation when confirmation password doesn't match the original password

Starting URL: https://alada.vn/tai-khoan/dang-ky.html

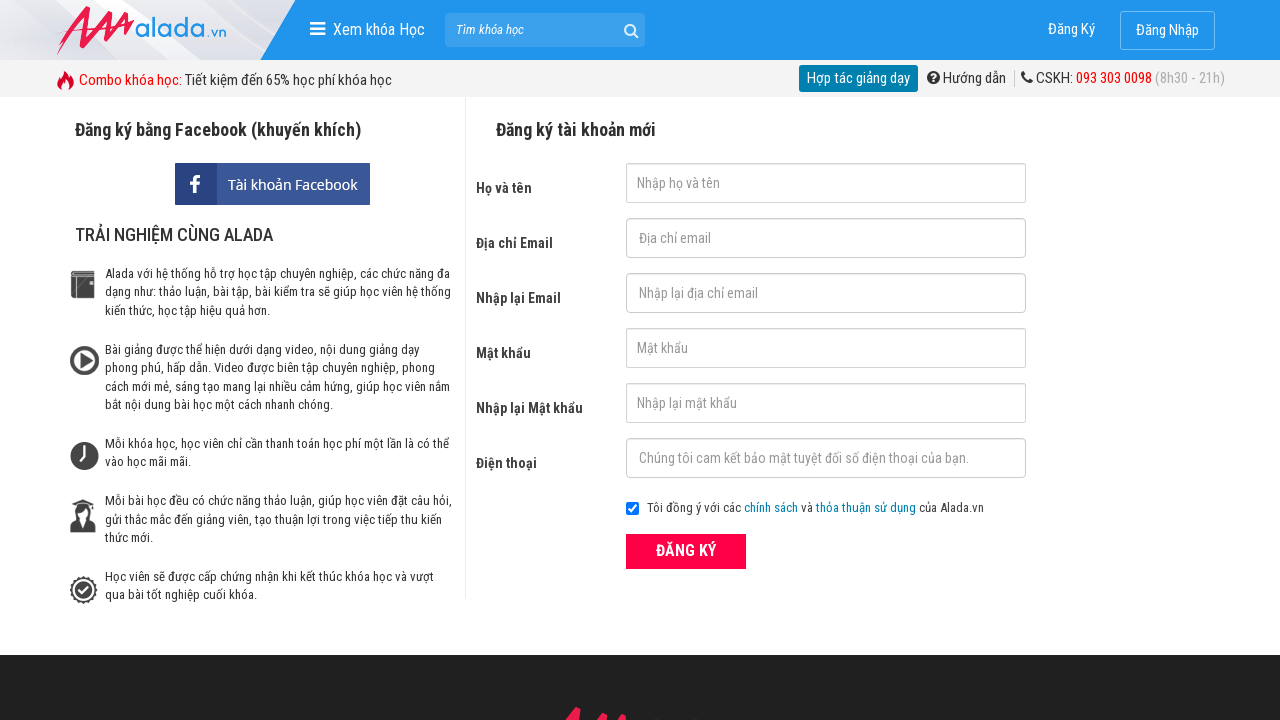

Filled first name field with 'Job Biden' on #txtFirstname
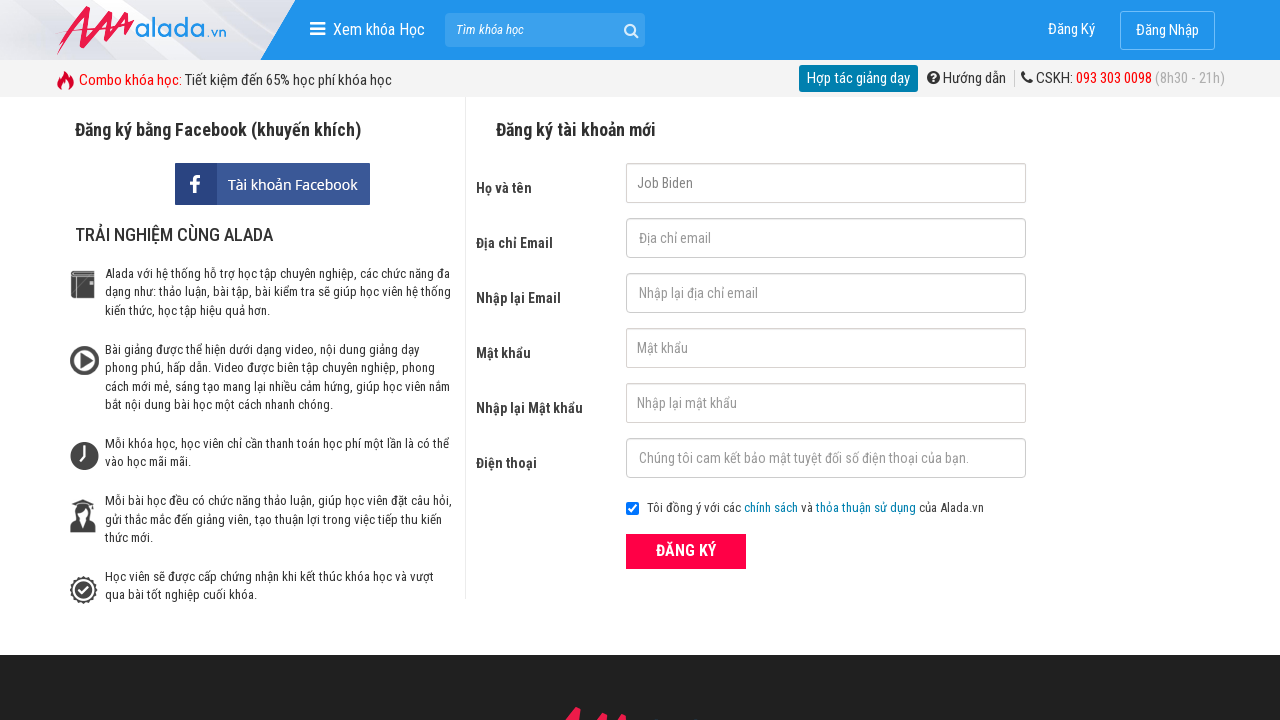

Filled email field with 'linhpt@gmail.com' on #txtEmail
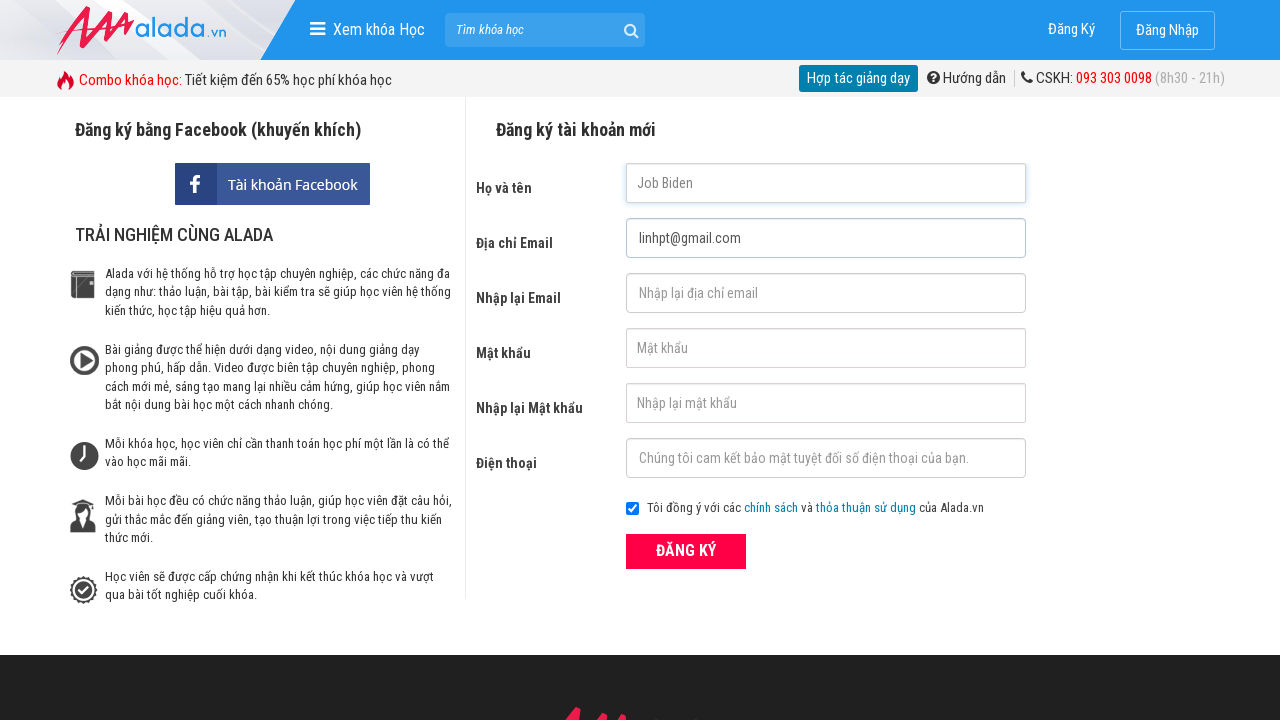

Filled confirm email field with 'linhpt@gmail.com' on #txtCEmail
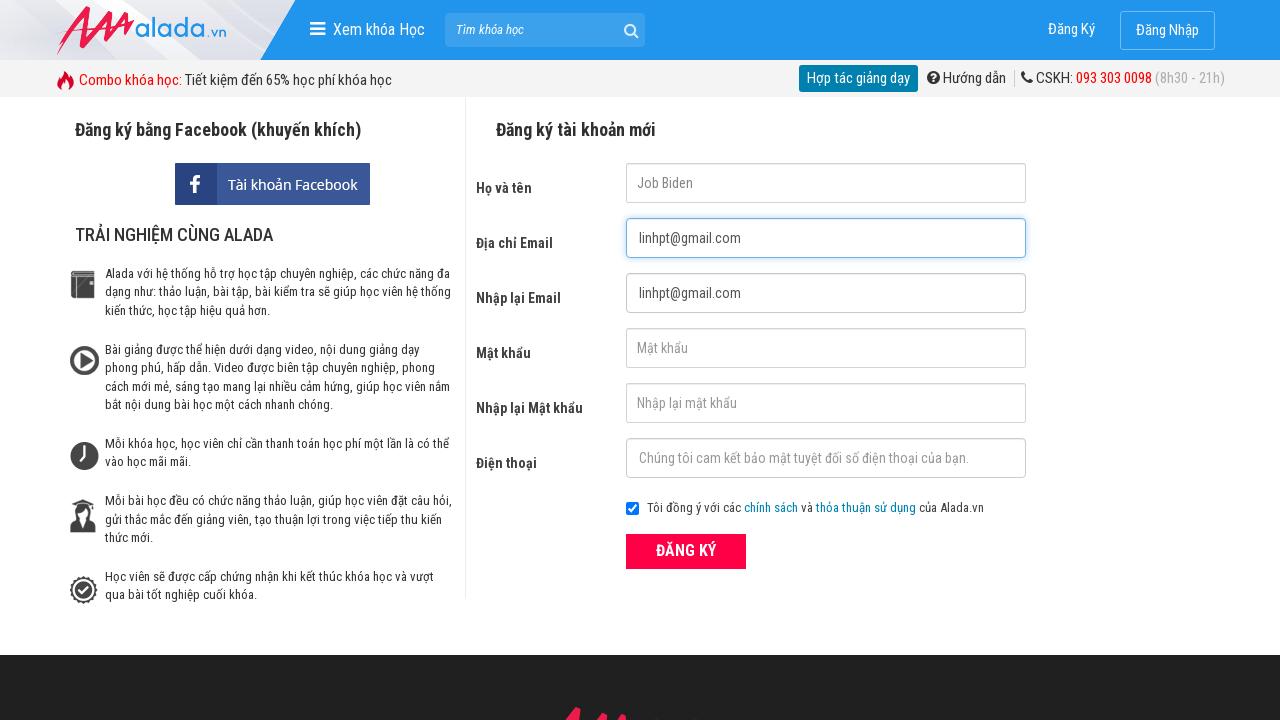

Filled password field with '123456' on #txtPassword
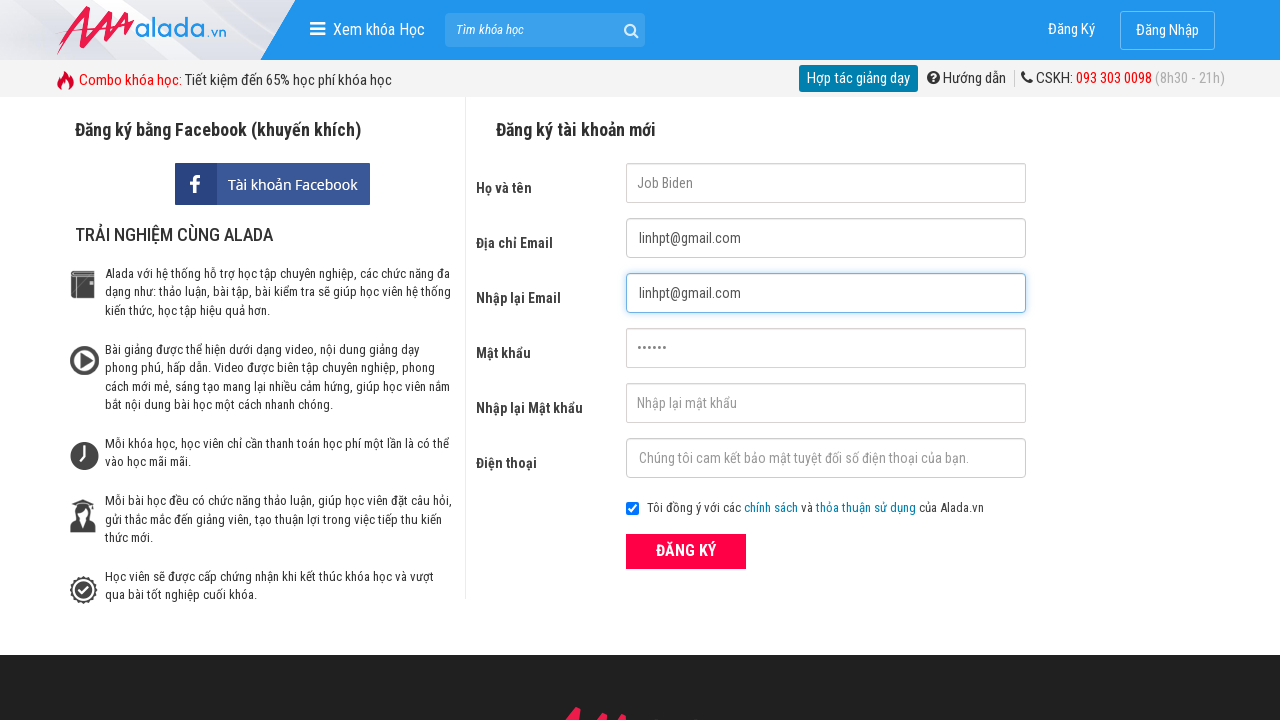

Filled confirm password field with mismatched password '123987' on #txtCPassword
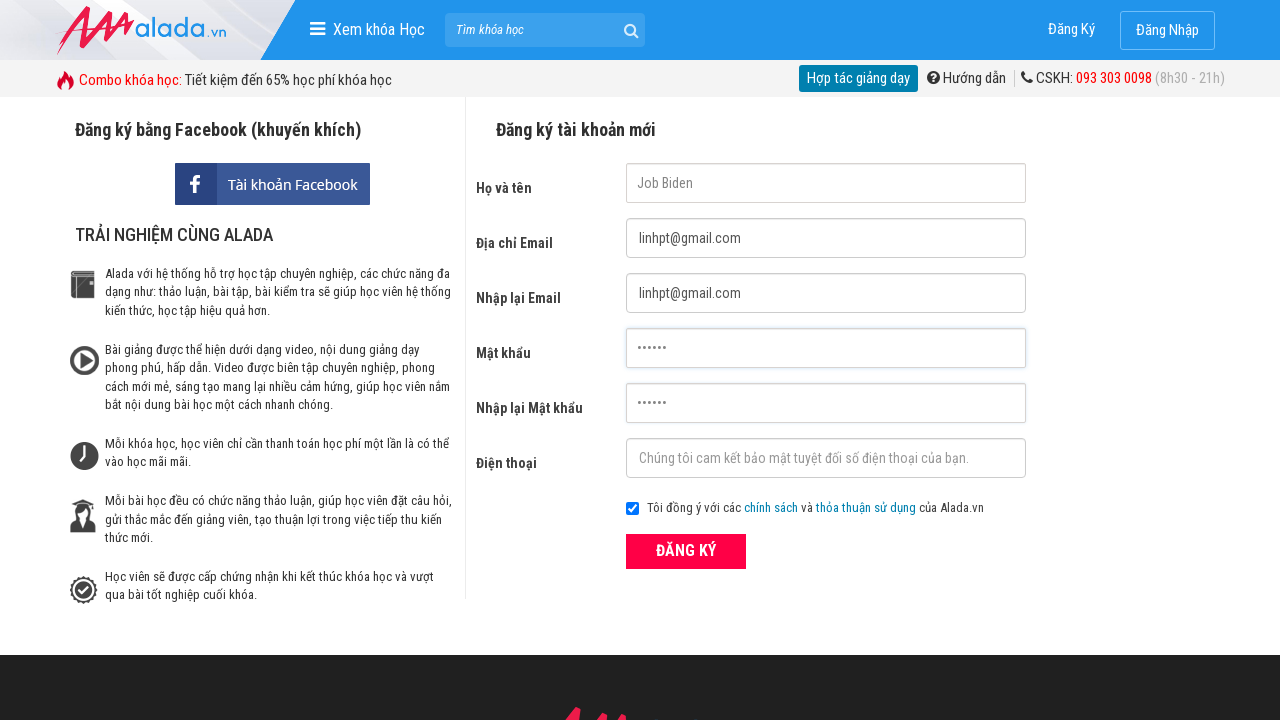

Filled phone field with '0987654321' on #txtPhone
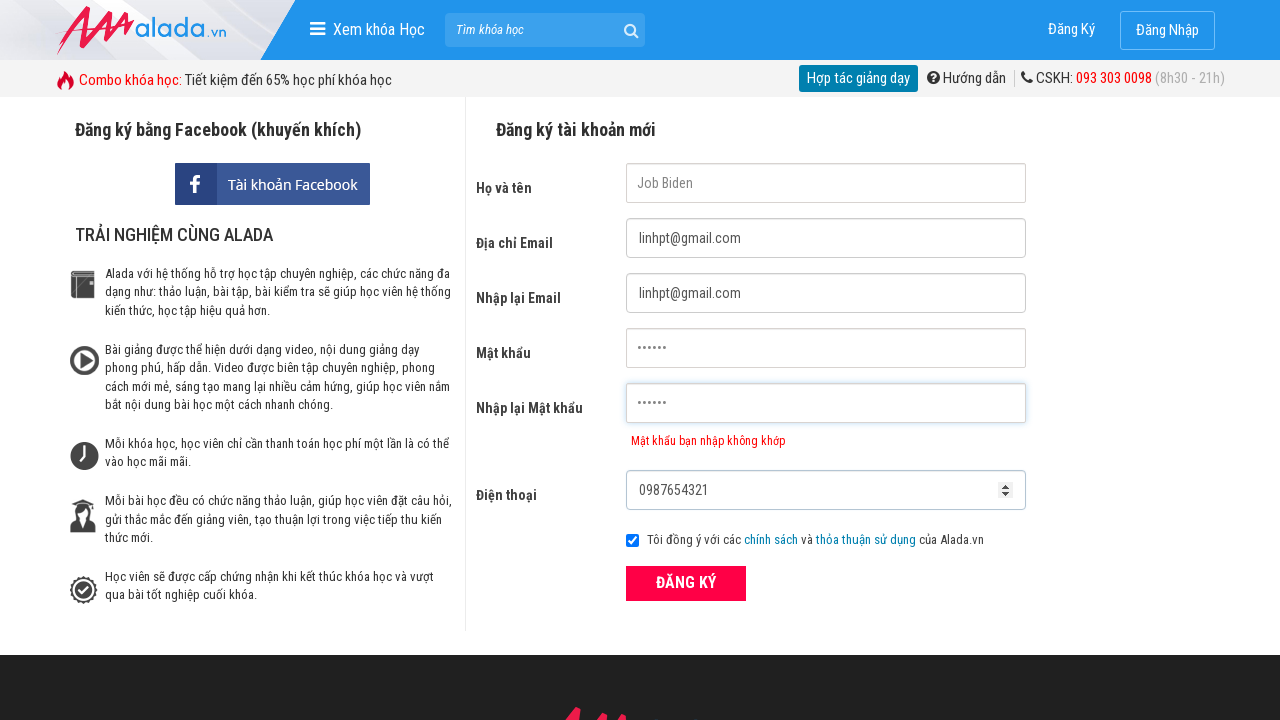

Clicked register button to submit form at (686, 583) on xpath=//button[text()='ĐĂNG KÝ' and @type = 'submit']
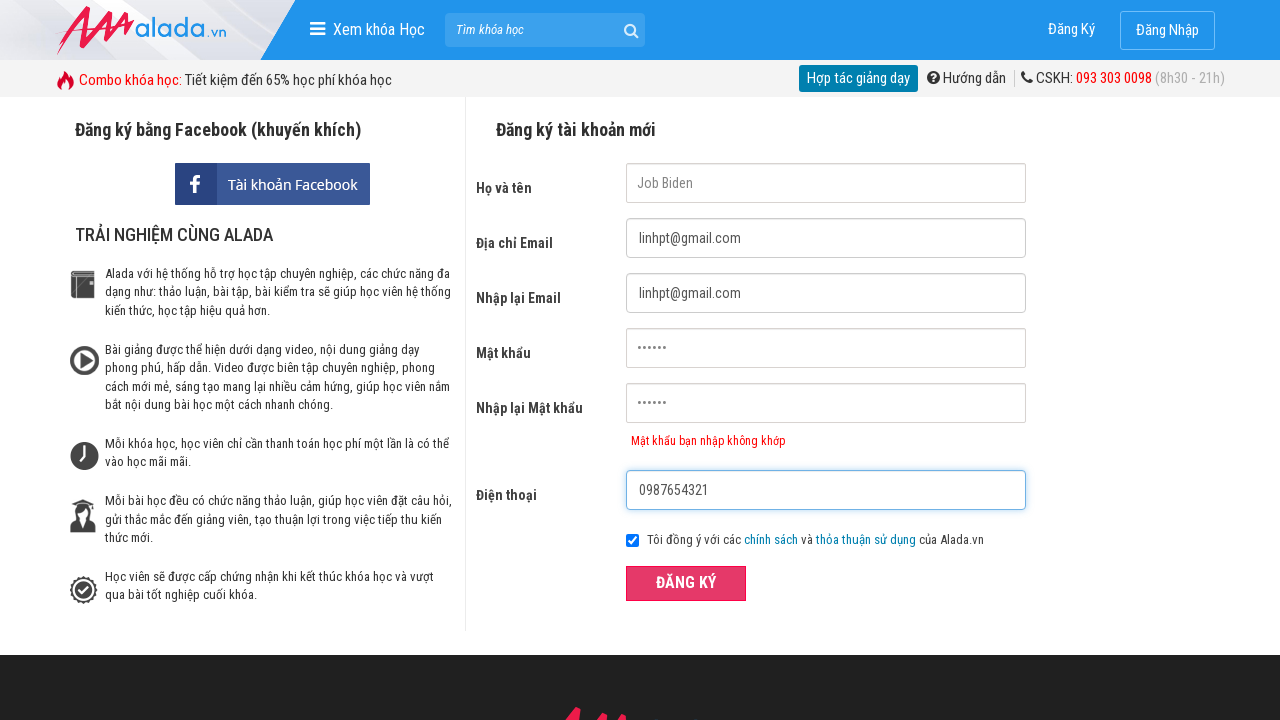

Confirmation password error message appeared, validating form rejection for mismatched passwords
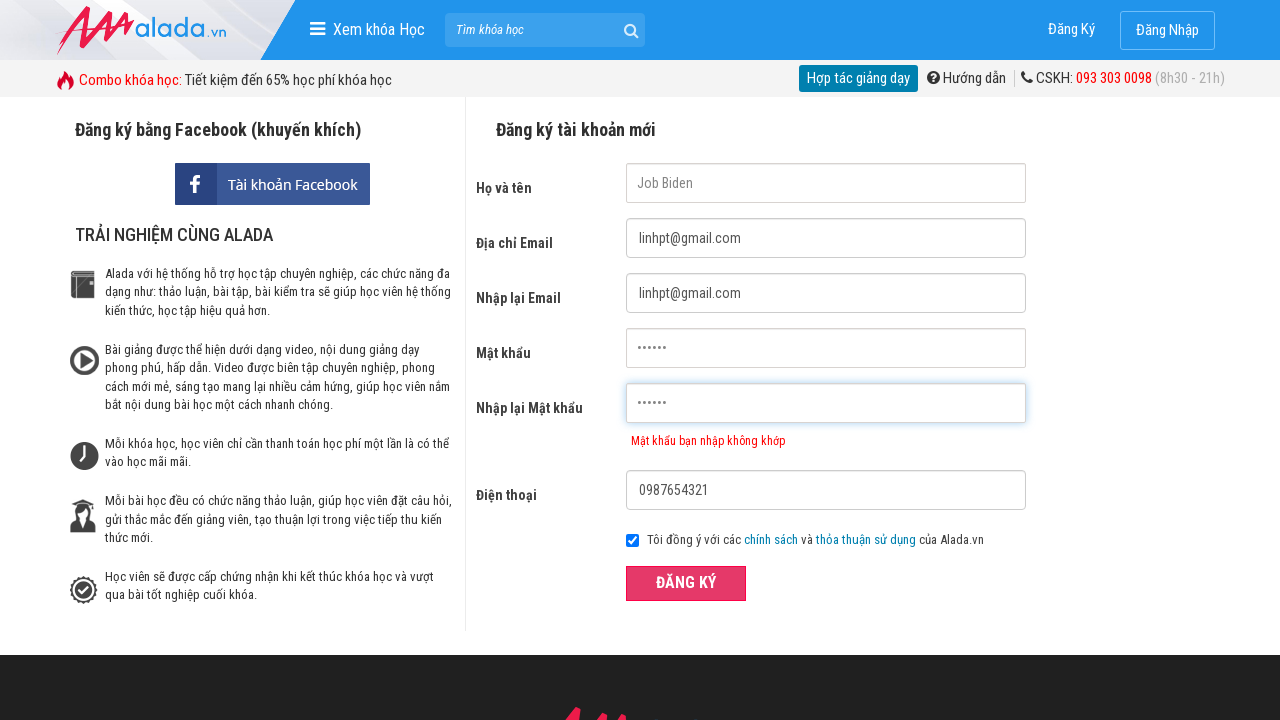

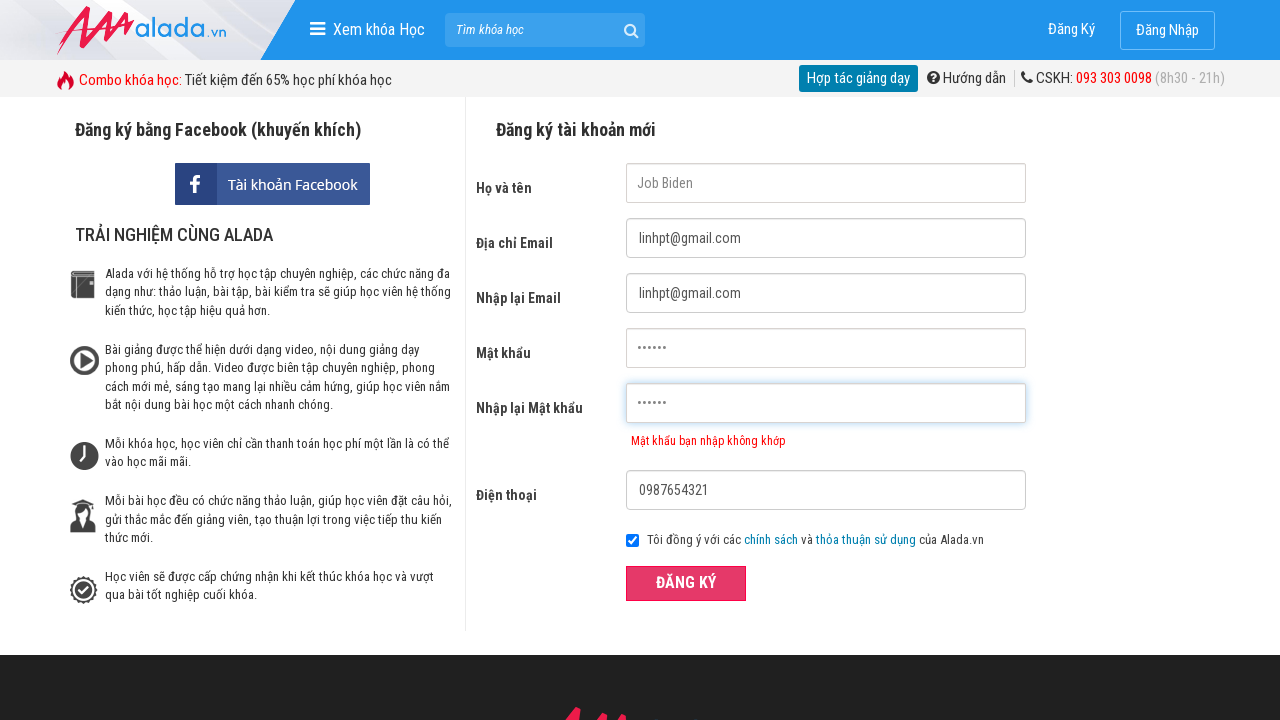